Tests different dropdown menu interaction methods including regular click, right-click (context click), and double-click on three separate dropdown elements

Starting URL: https://bonigarcia.dev/selenium-webdriver-java/dropdown-menu.html

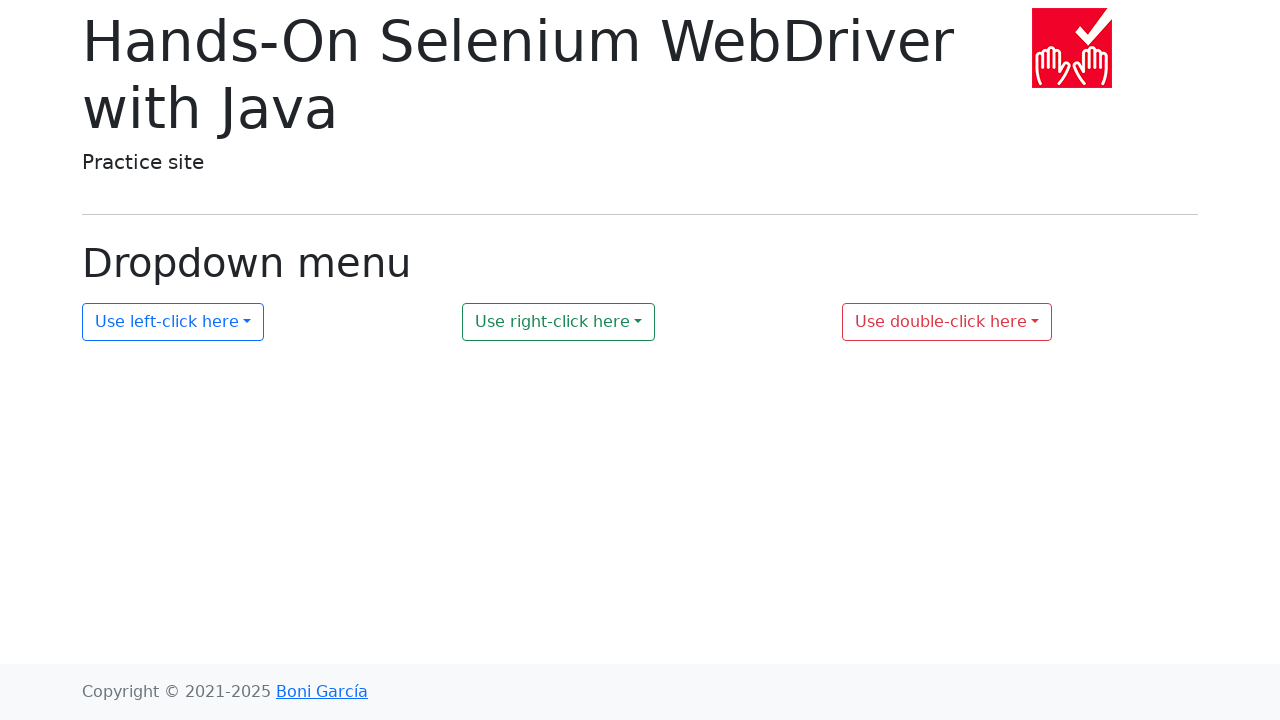

Clicked first dropdown element with regular click at (173, 322) on #my-dropdown-1
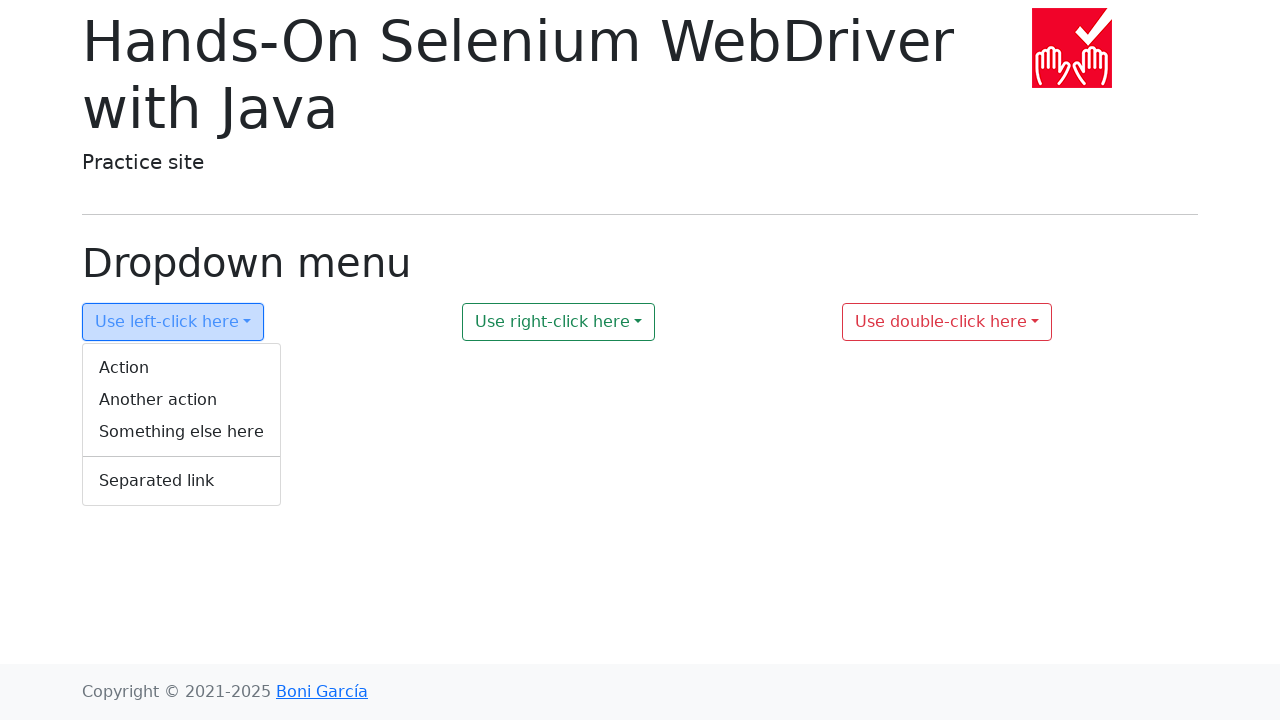

Right-clicked second dropdown element (context click) at (559, 322) on #my-dropdown-2
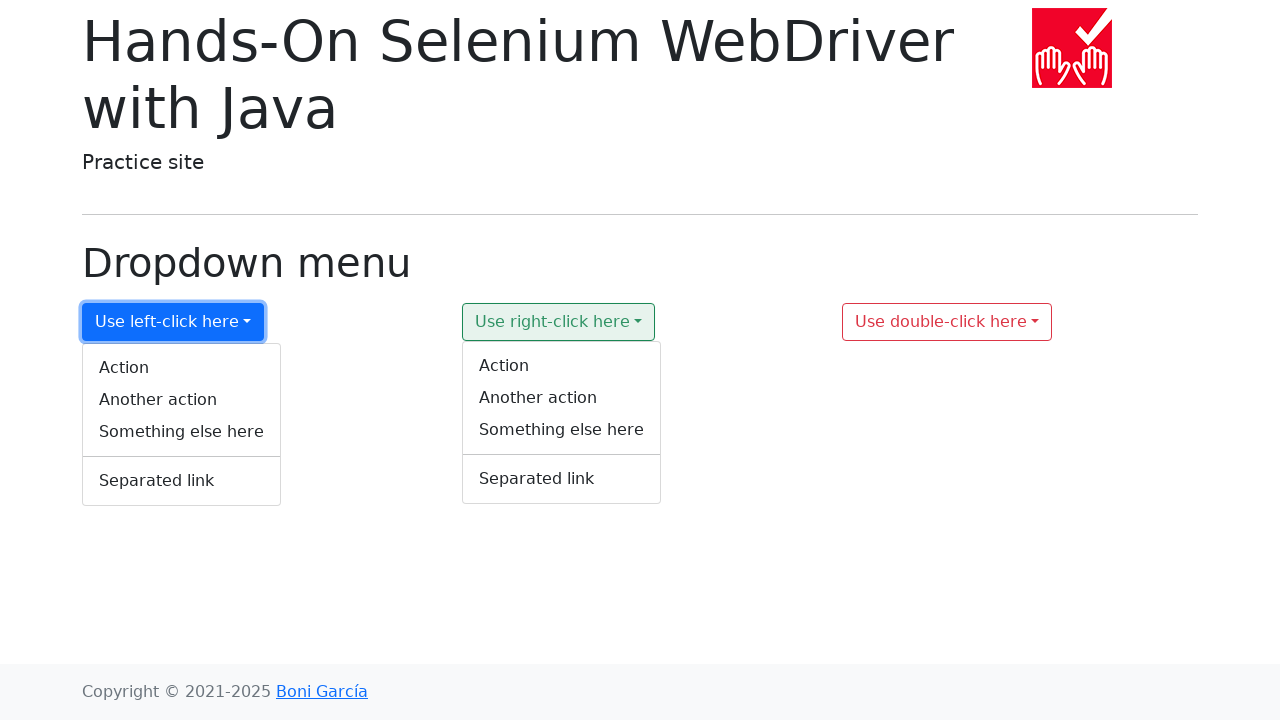

Double-clicked third dropdown element at (947, 322) on #my-dropdown-3
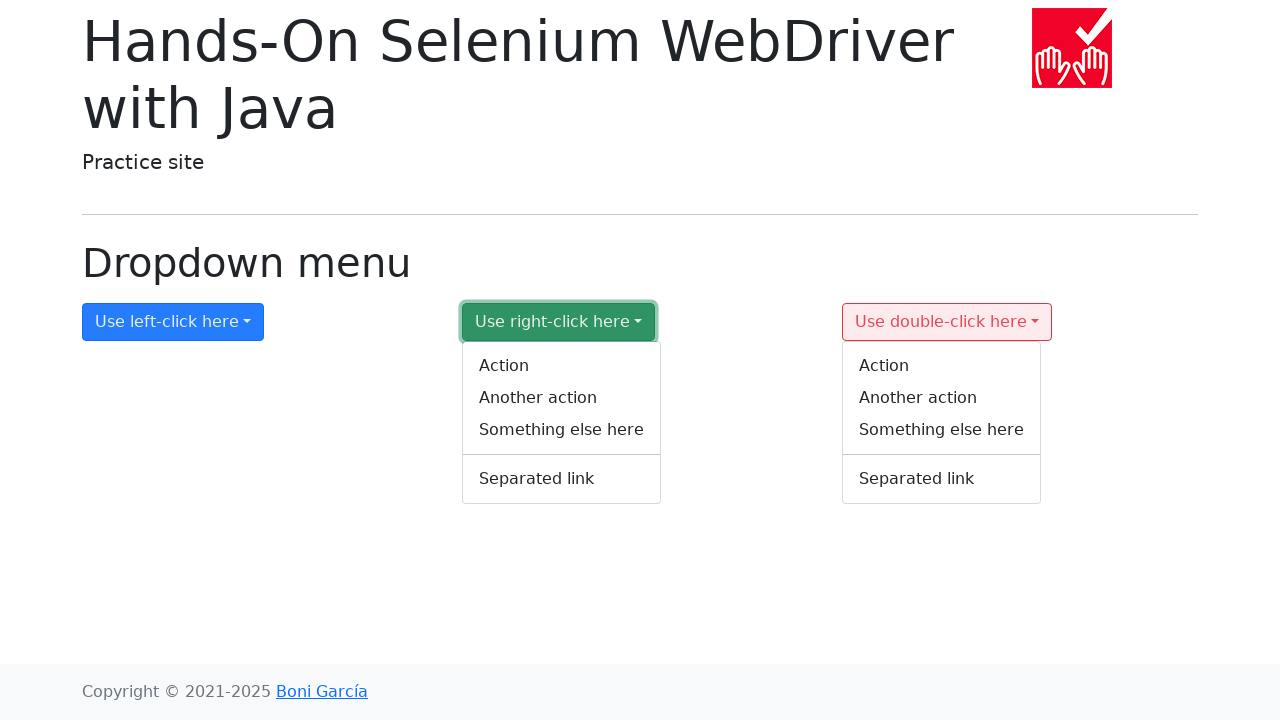

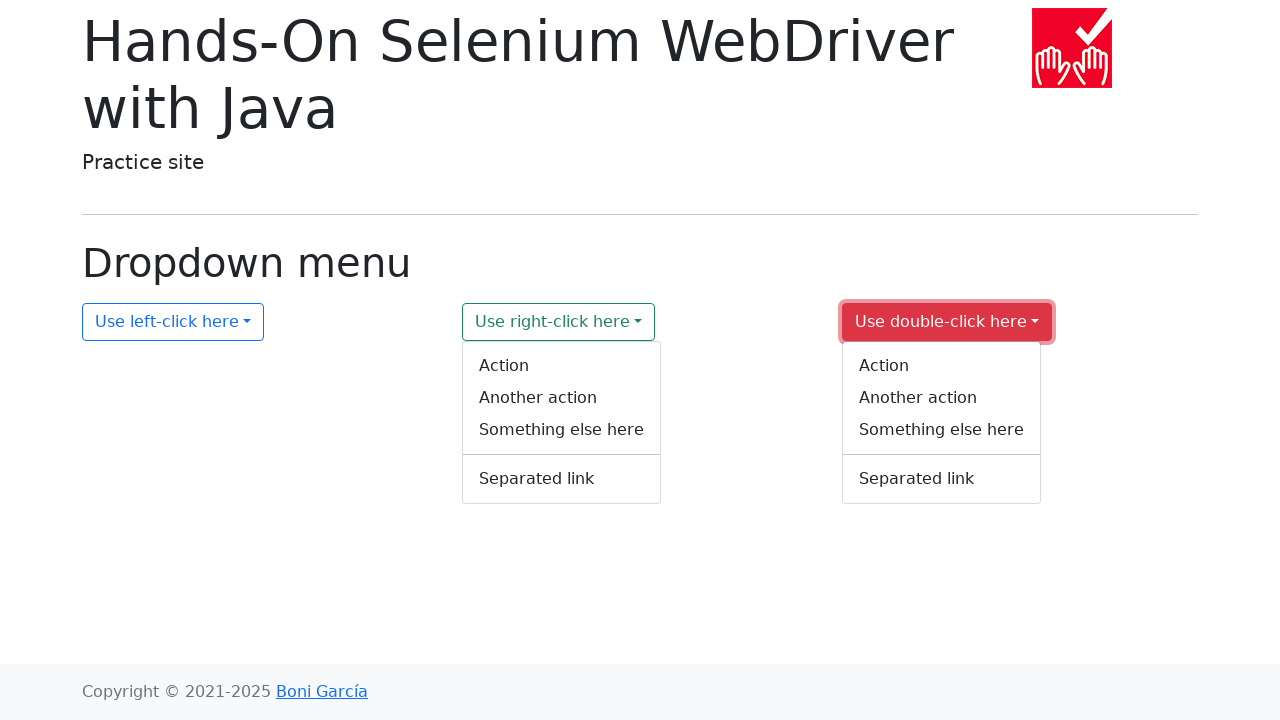